Navigates to a Kali Linux blog and clicks on the first blog article

Starting URL: https://kali-llinux.blogspot.com/

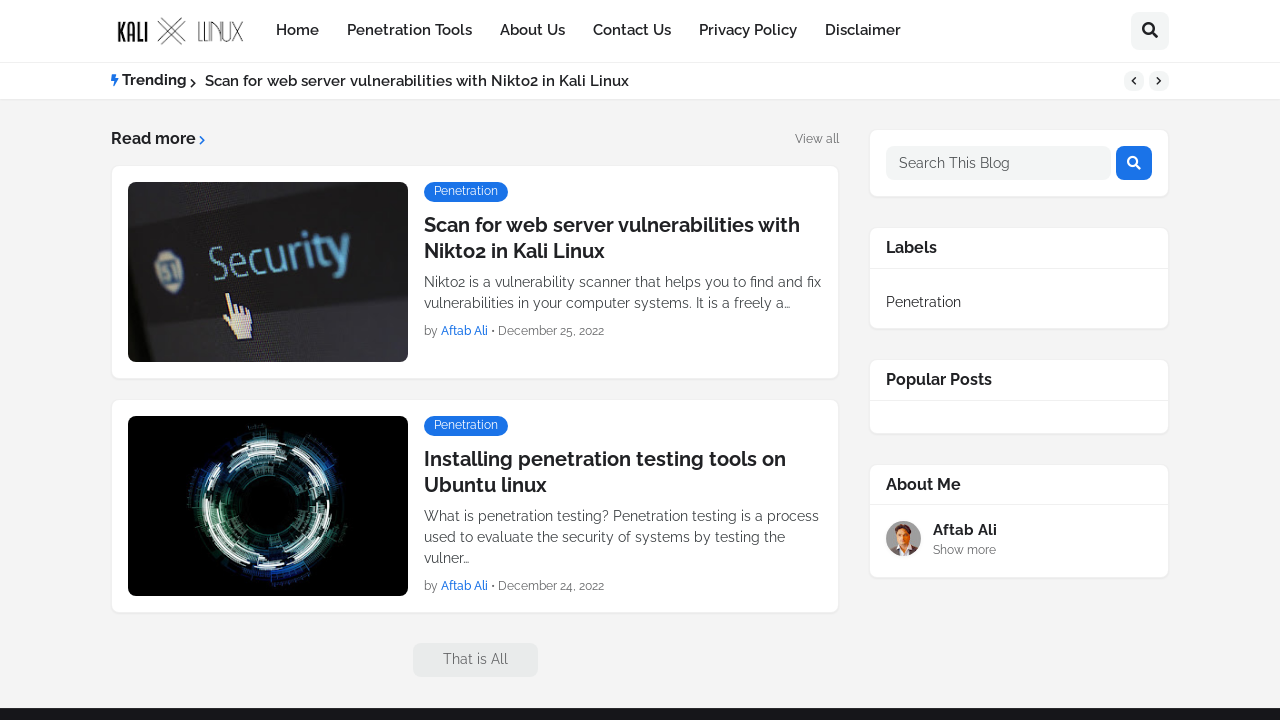

Navigated to Kali Linux blog homepage
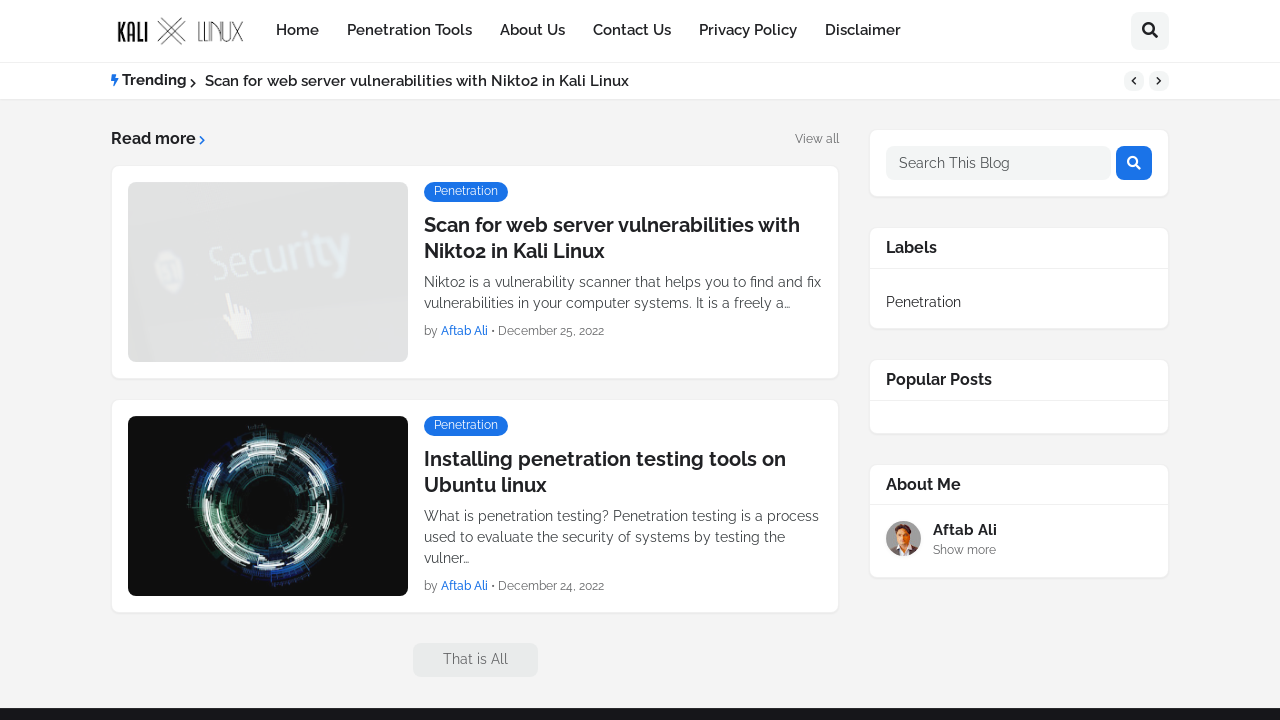

Clicked on the first blog article at (623, 238) on xpath=//*[@id="Blog1"]/div[1]/div[2]/article[1]/div/h2/a
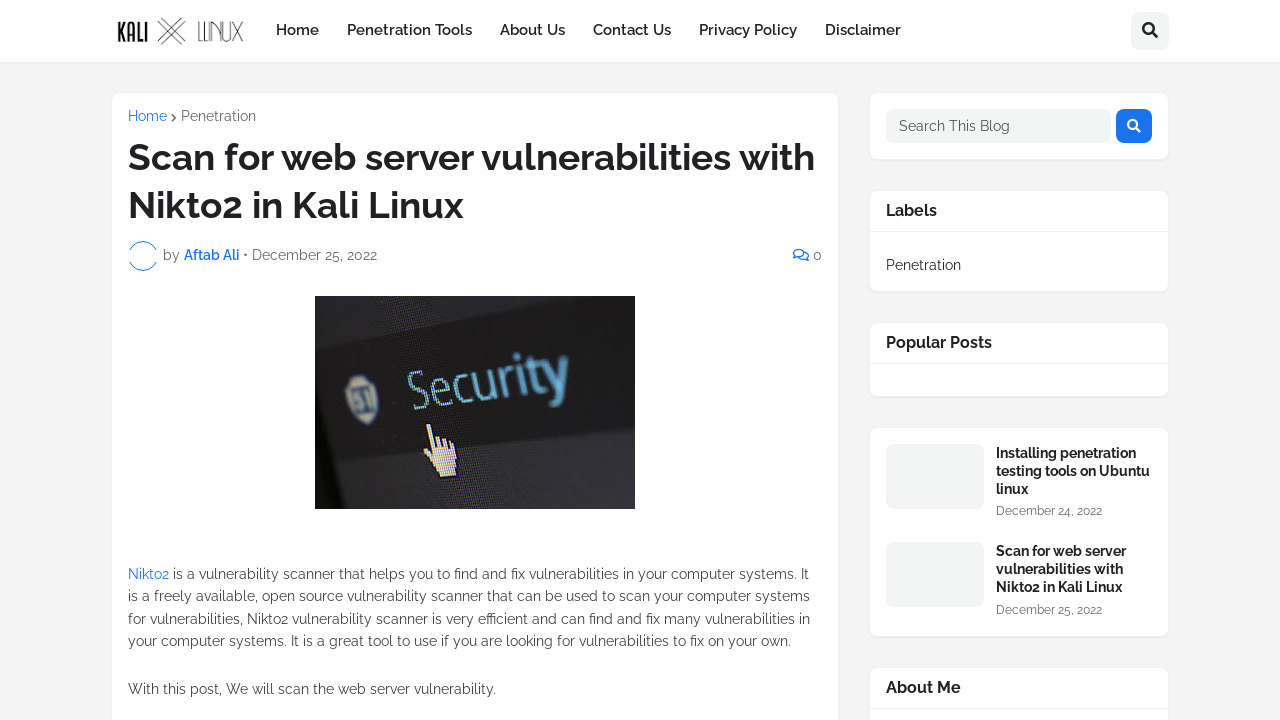

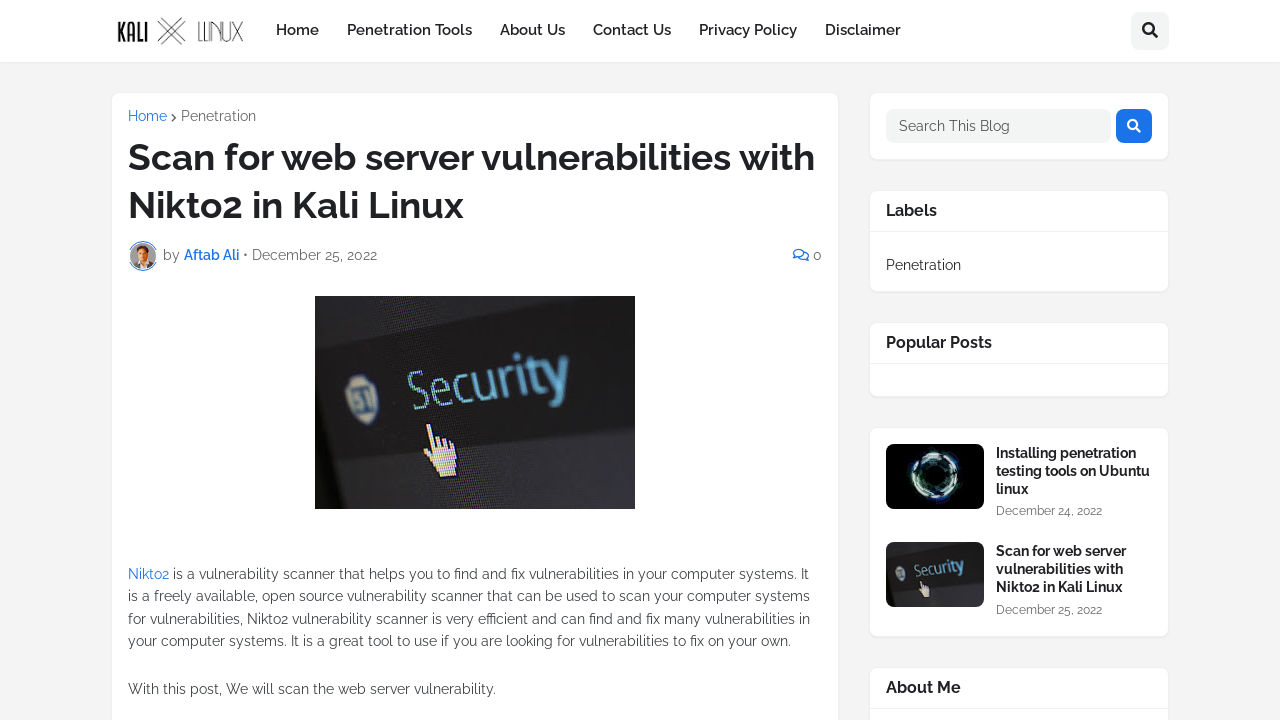